Tests JavaScript alert handling by clicking an alert button, waiting for the alert to appear, and accepting it.

Starting URL: https://testautomationpractice.blogspot.com/

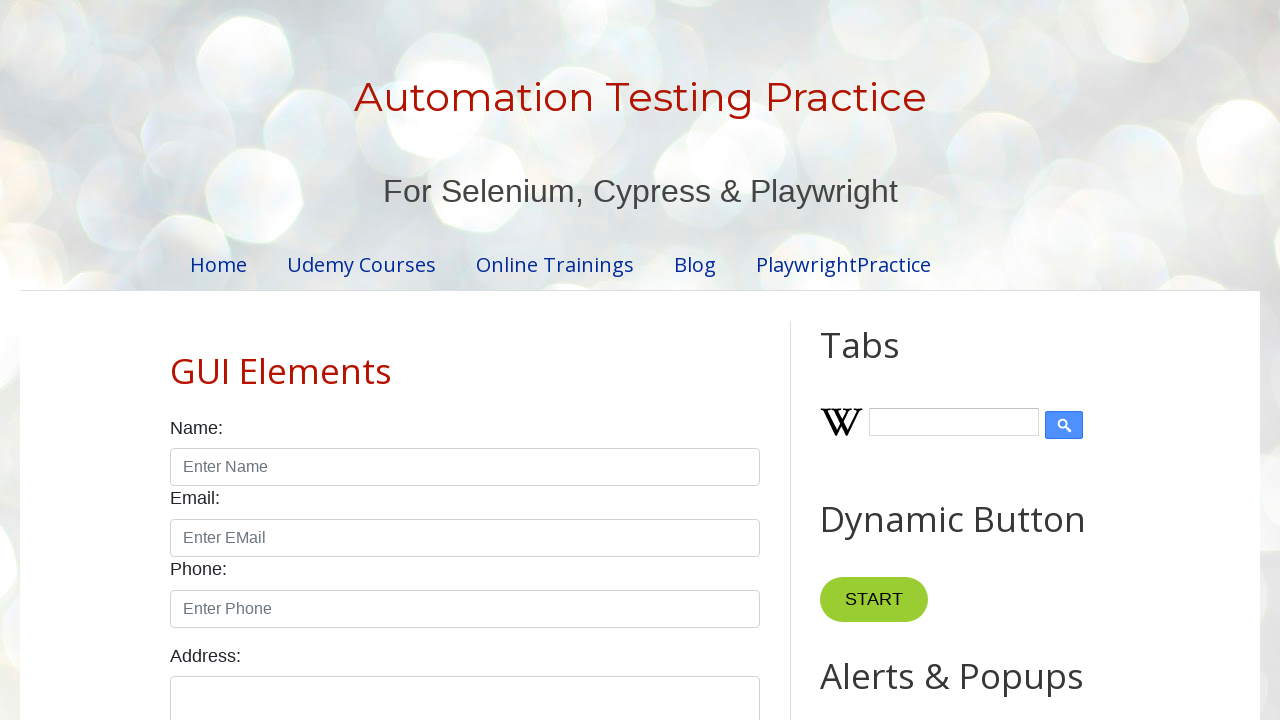

Clicked alert button to trigger JavaScript alert at (888, 361) on button#alertBtn
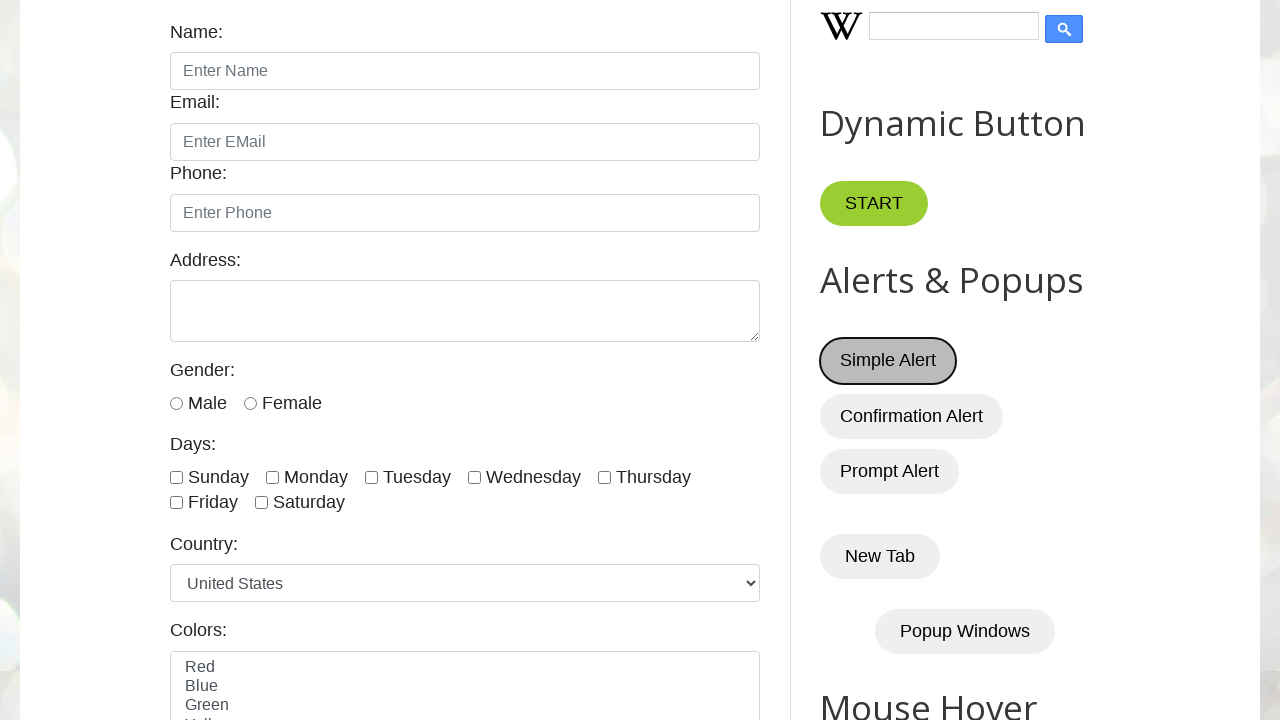

Registered dialog handler to accept alerts
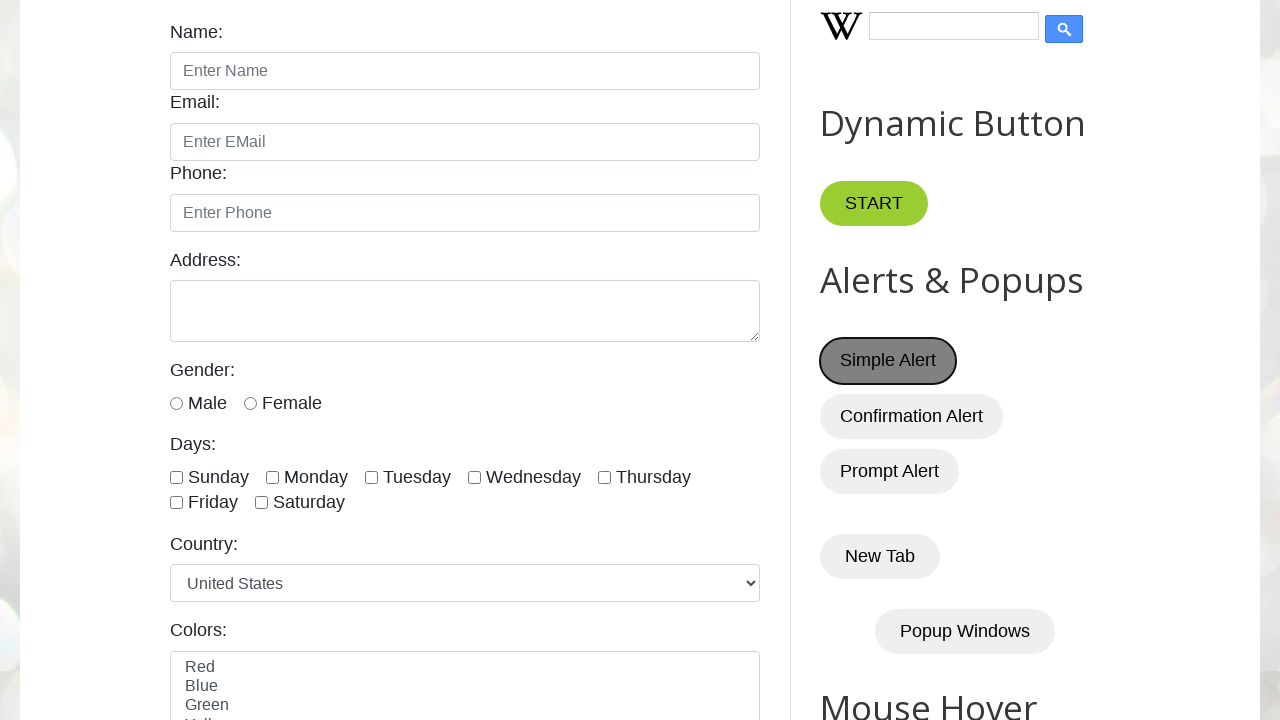

Re-clicked alert button with handler registered to accept the alert at (888, 361) on button#alertBtn
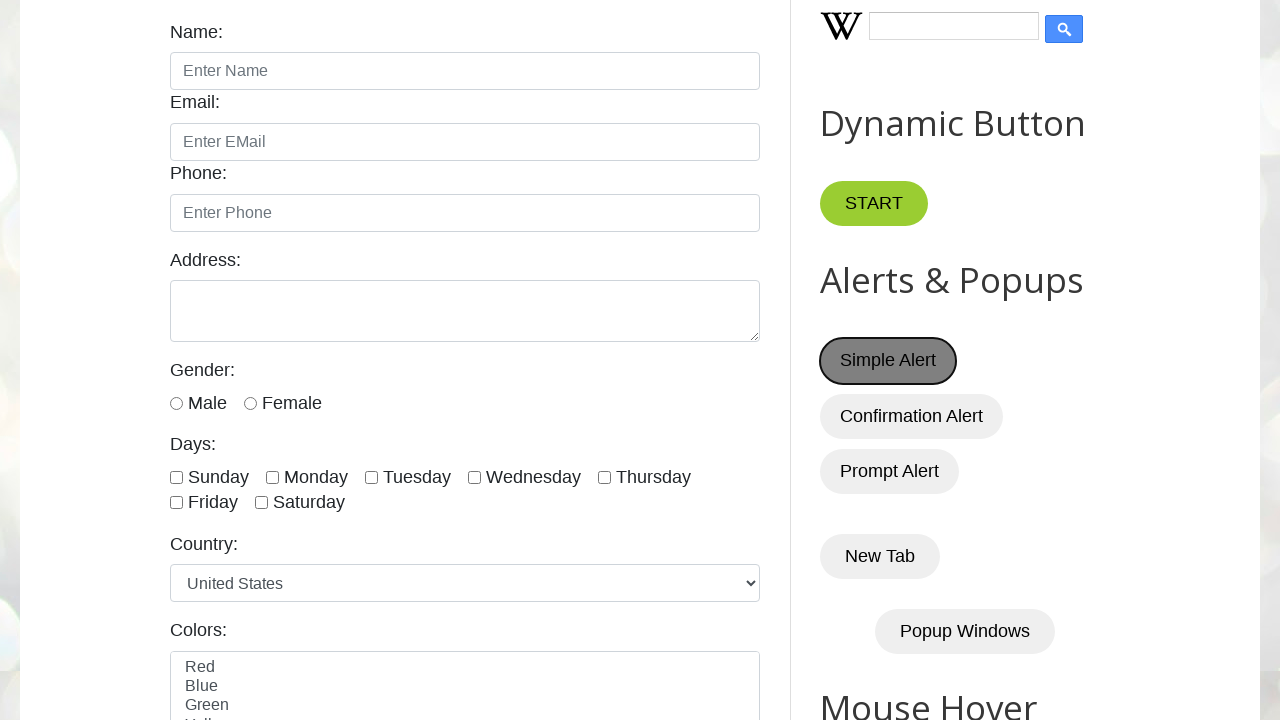

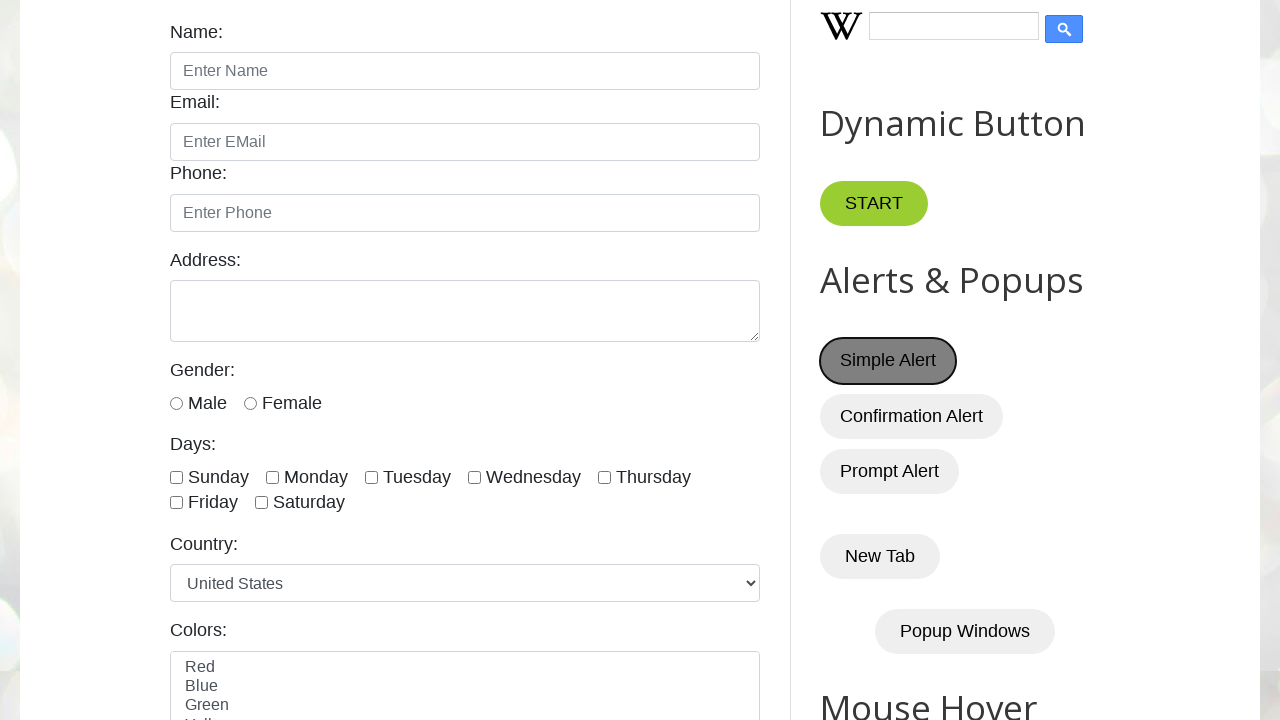